Tests the contact form submission by navigating to Contact Us page, filling in name, email and enquiry fields, and submitting the form

Starting URL: https://naveenautomationlabs.com/opencart/index.php?route=common/home

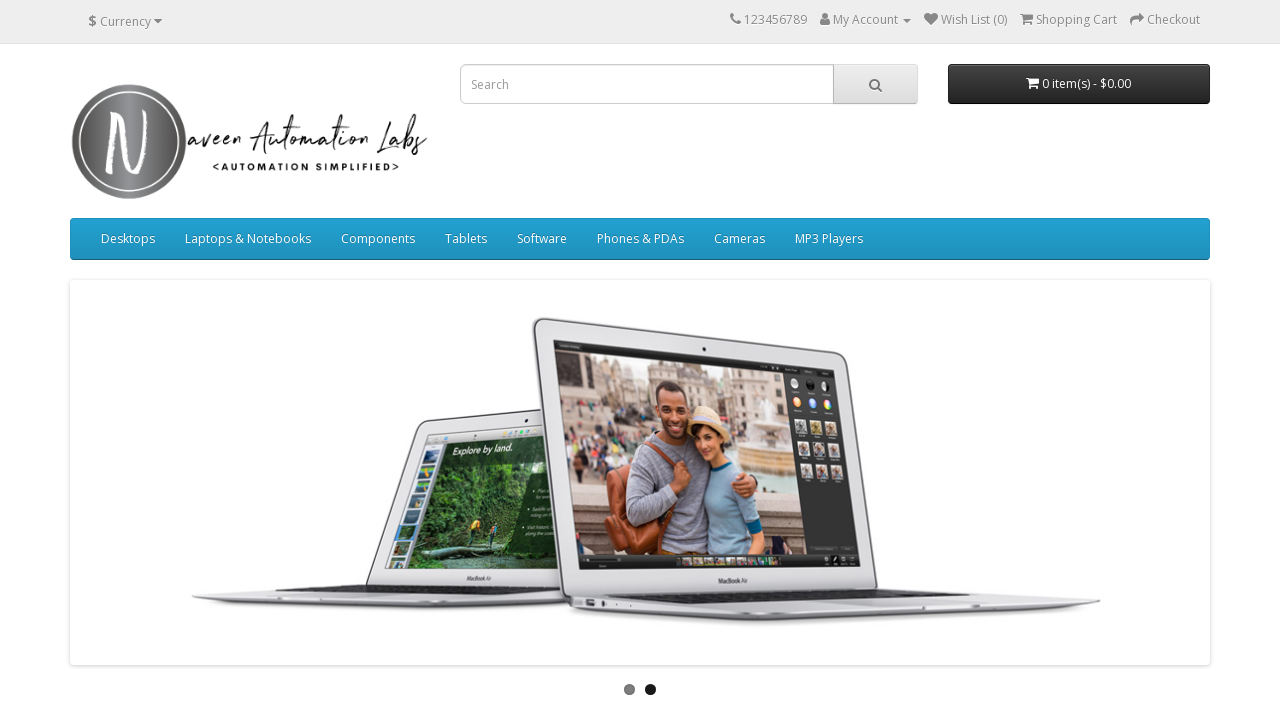

Clicked on Contact Us link at (394, 549) on xpath=//a[text()='Contact Us']
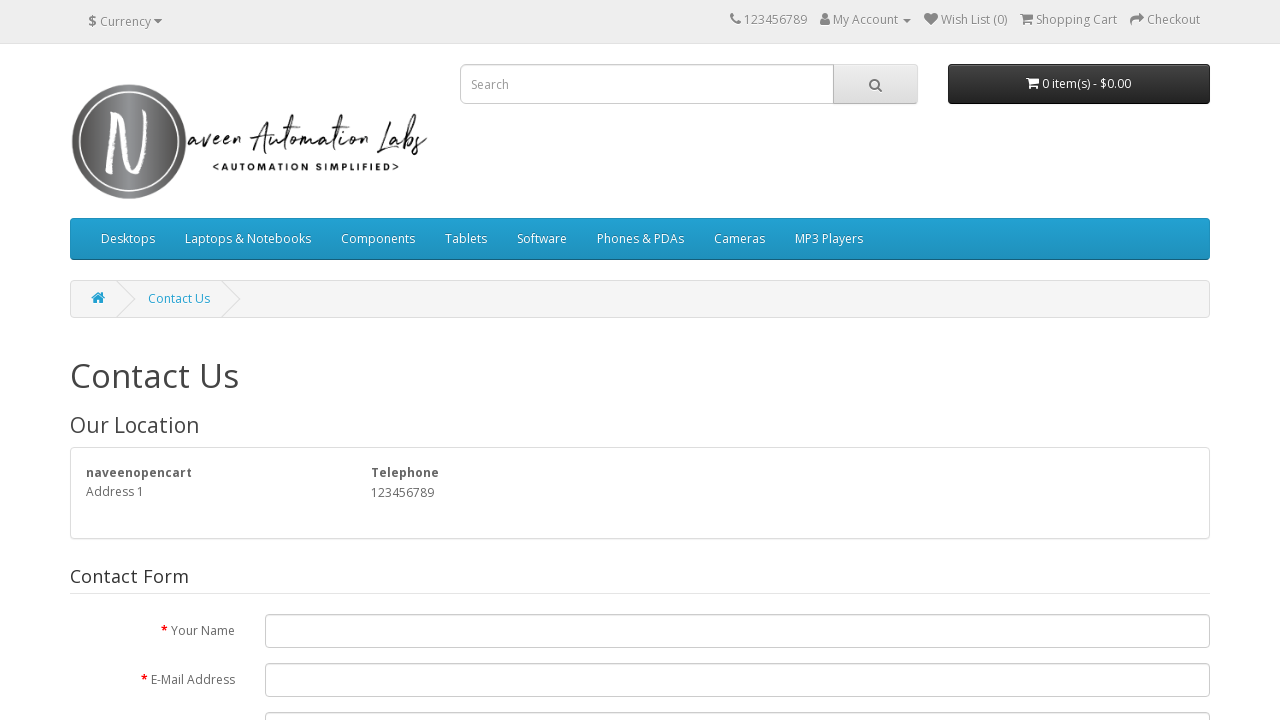

Contact form loaded with name input field visible
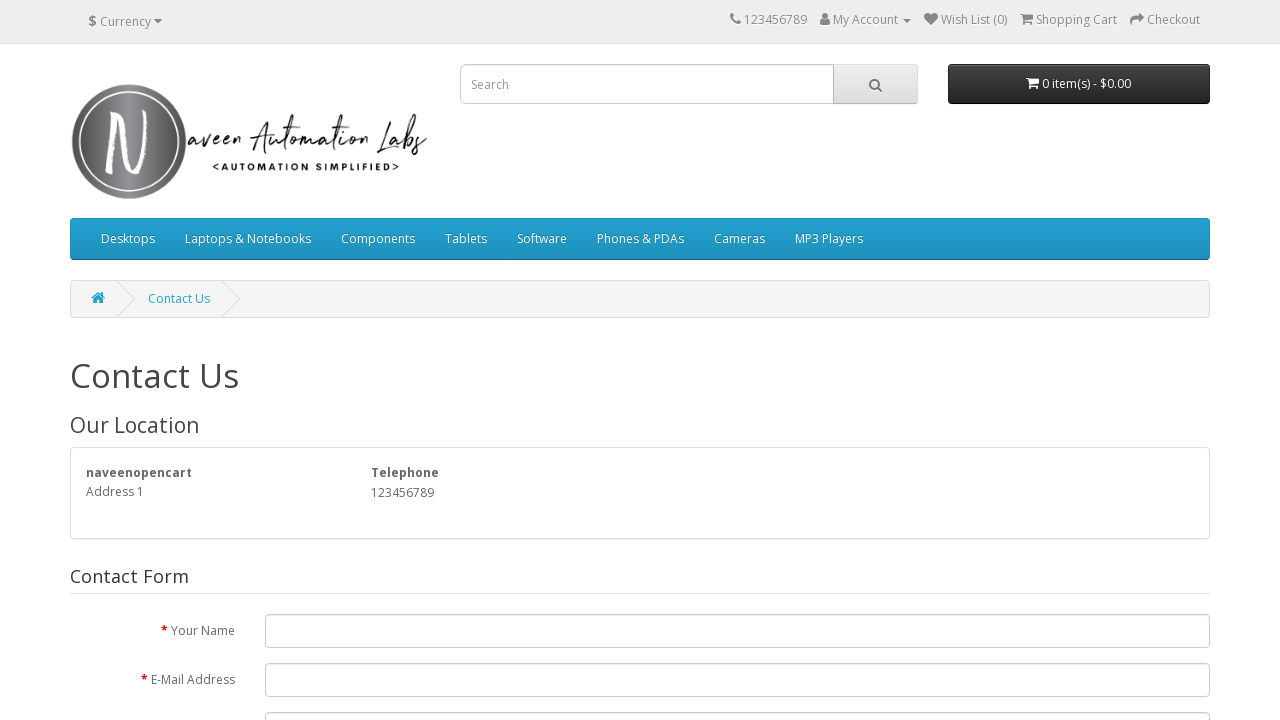

Filled name field with 'John' on #input-name
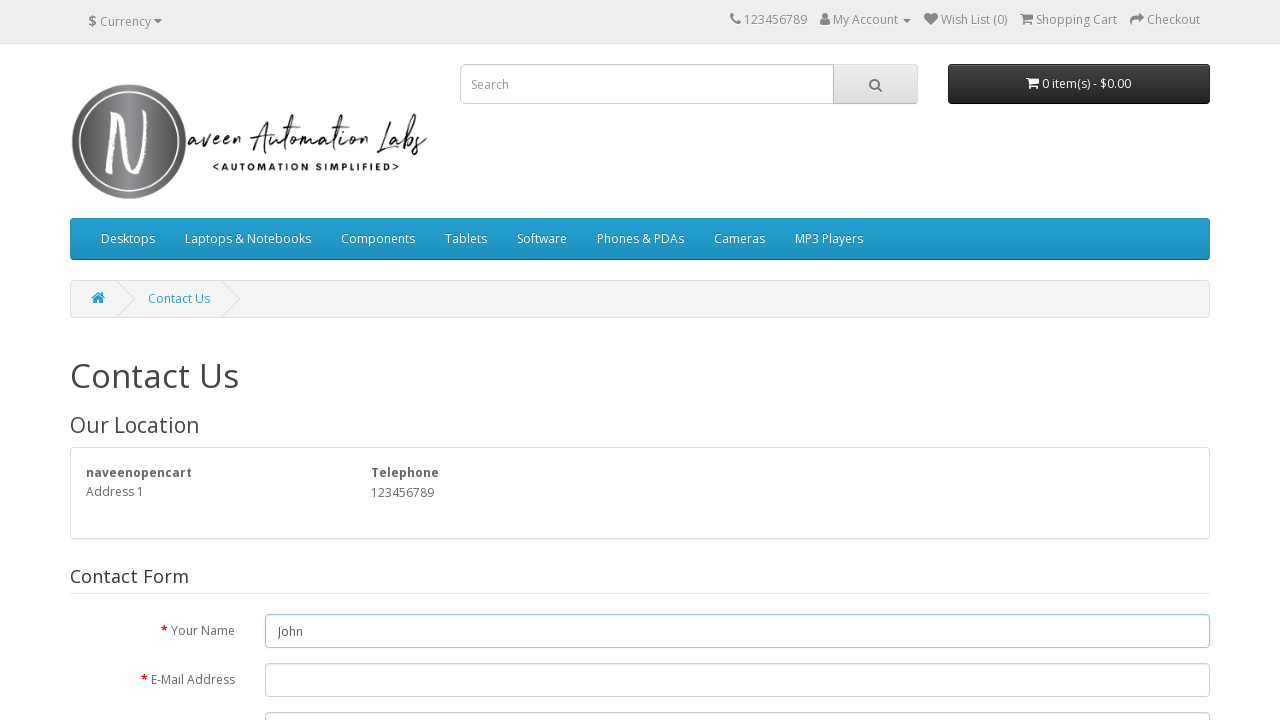

Filled email field with 'john@gmail.com' on #input-email
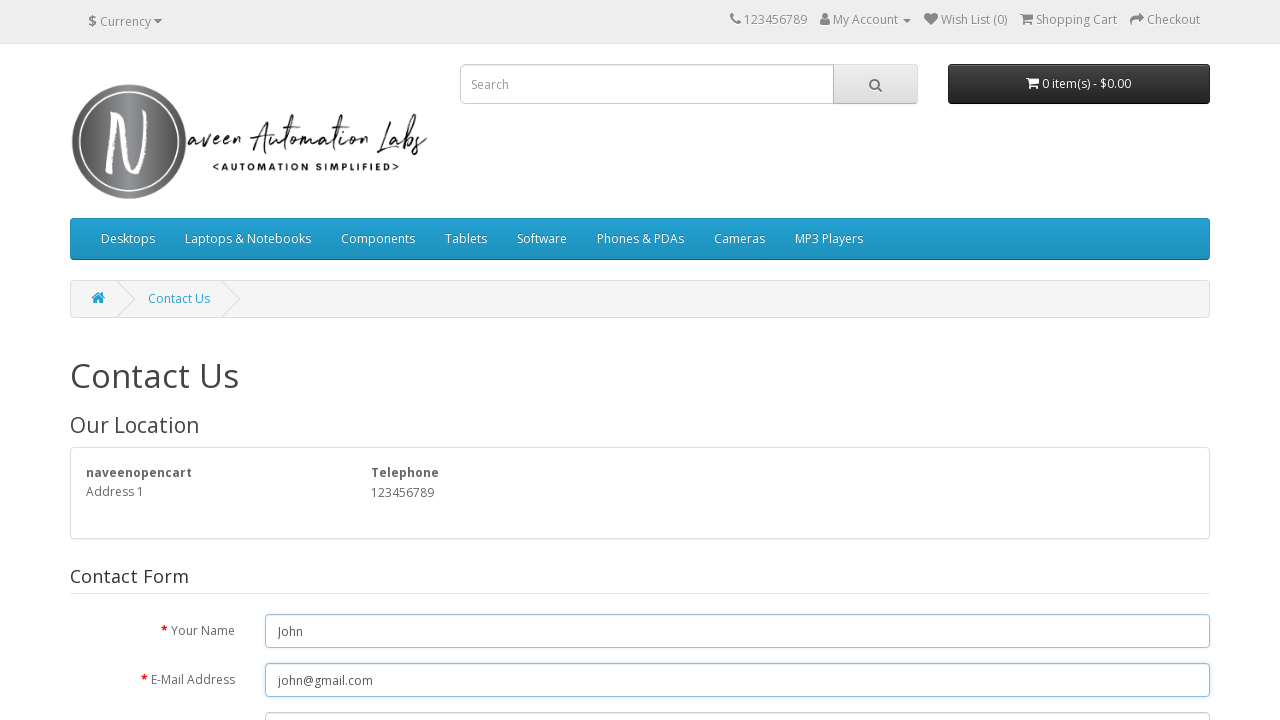

Filled enquiry field with 'Sample Enquiry' on #input-enquiry
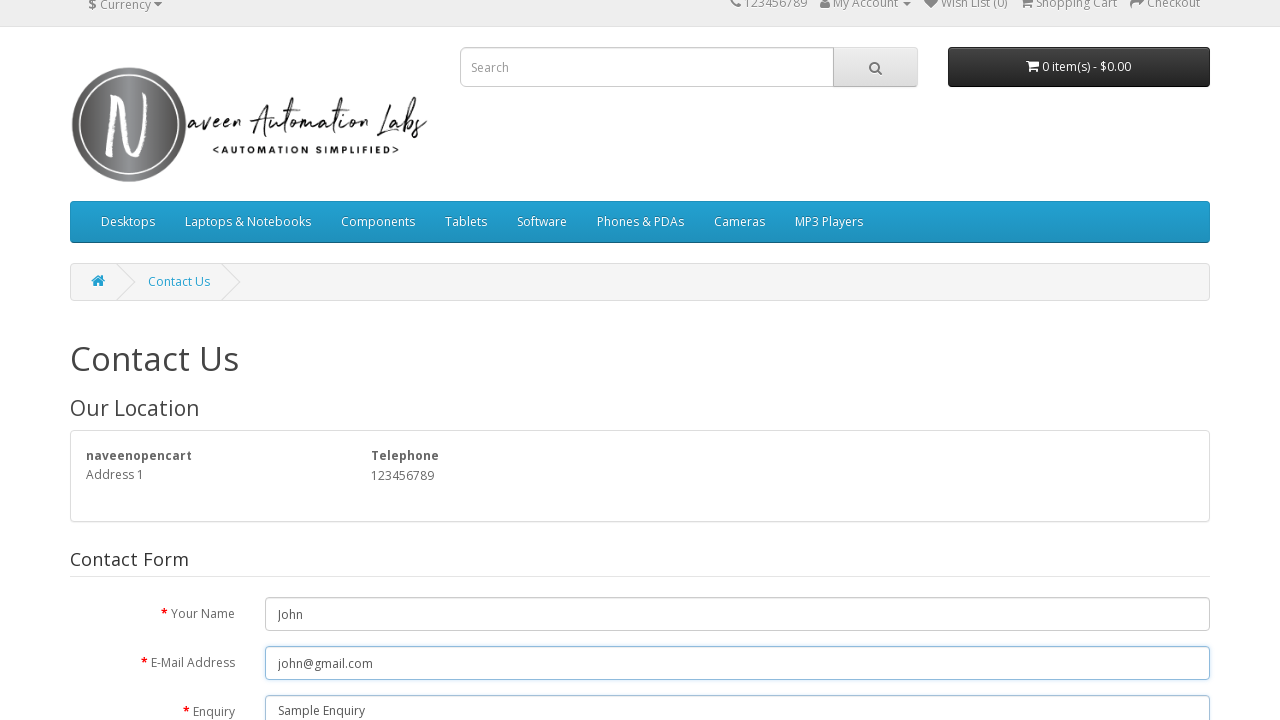

Clicked submit button to submit the contact form at (1178, 427) on input[type='submit']
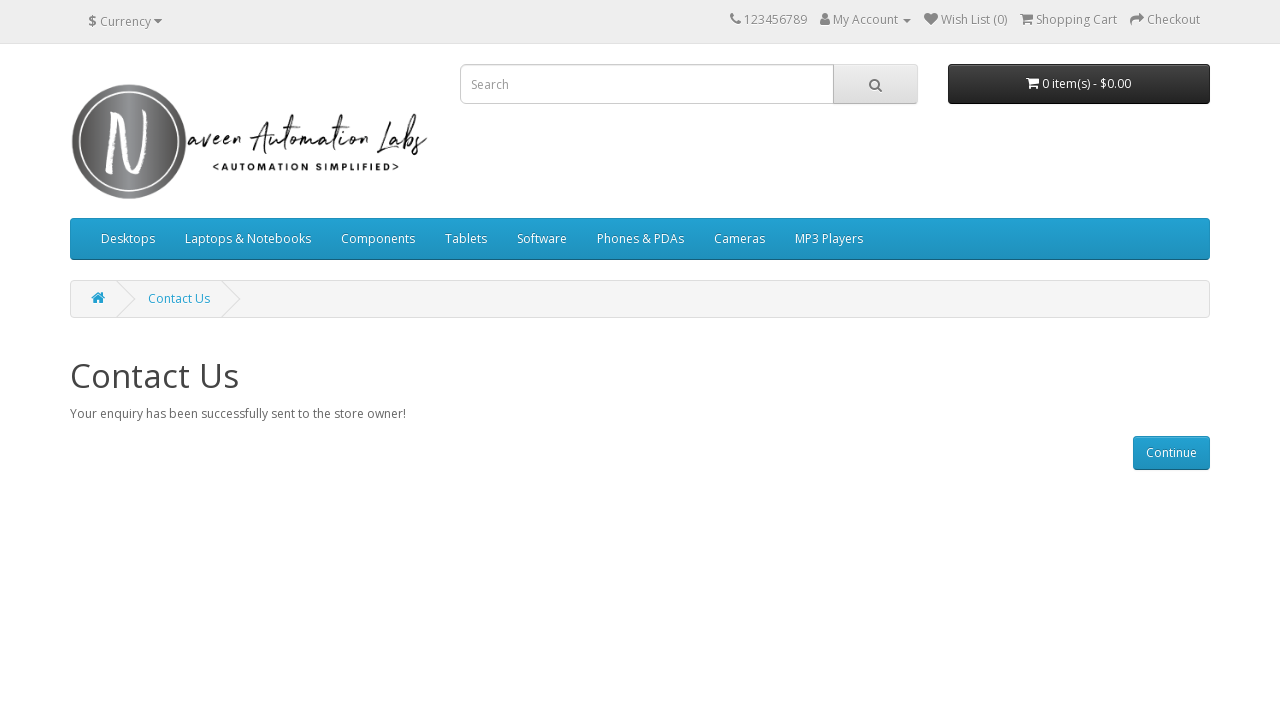

Success message appeared confirming form submission
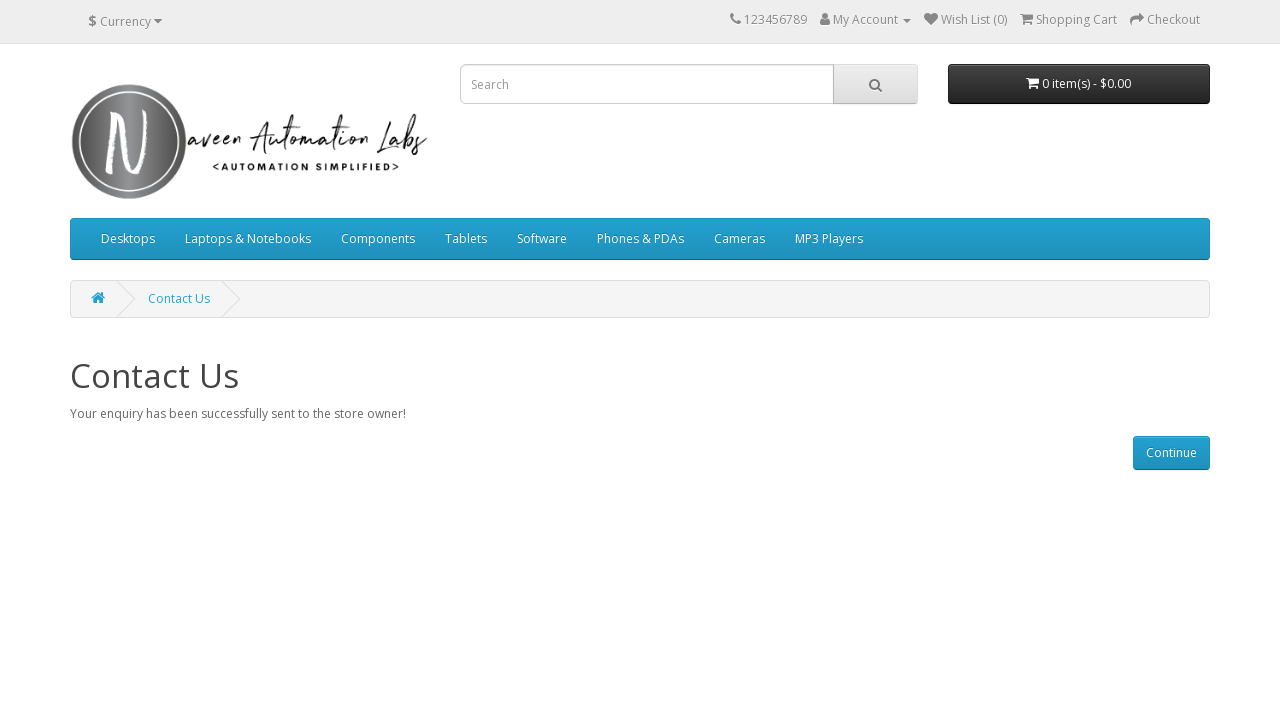

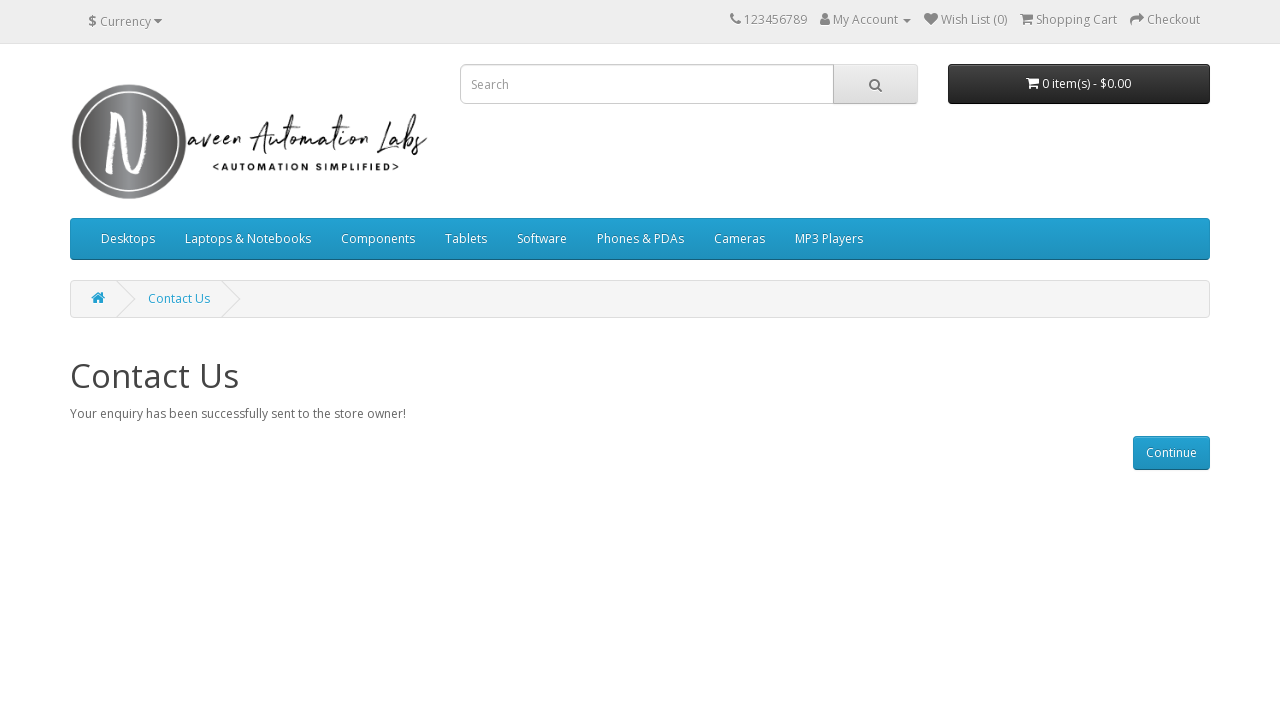